Tests drag and drop functionality on jQueryUI demo page by dragging an element and dropping it onto a target drop zone

Starting URL: https://jqueryui.com/droppable/

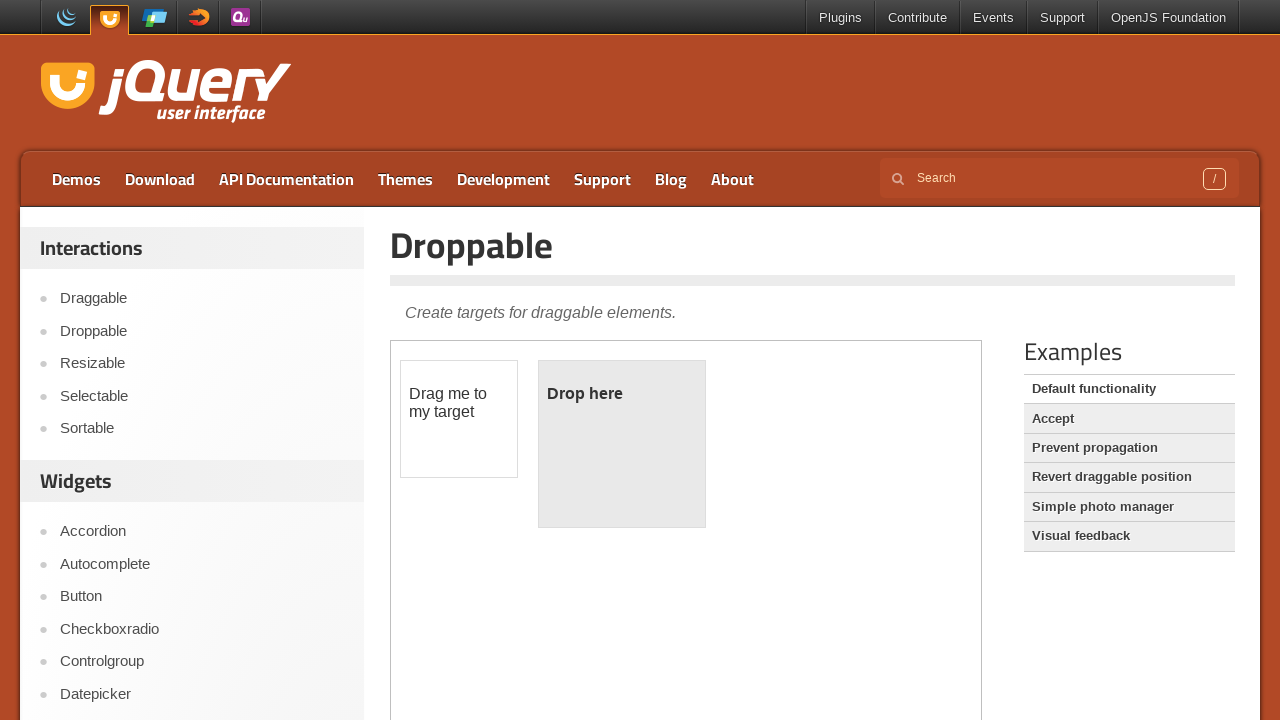

Located and switched to demo iframe
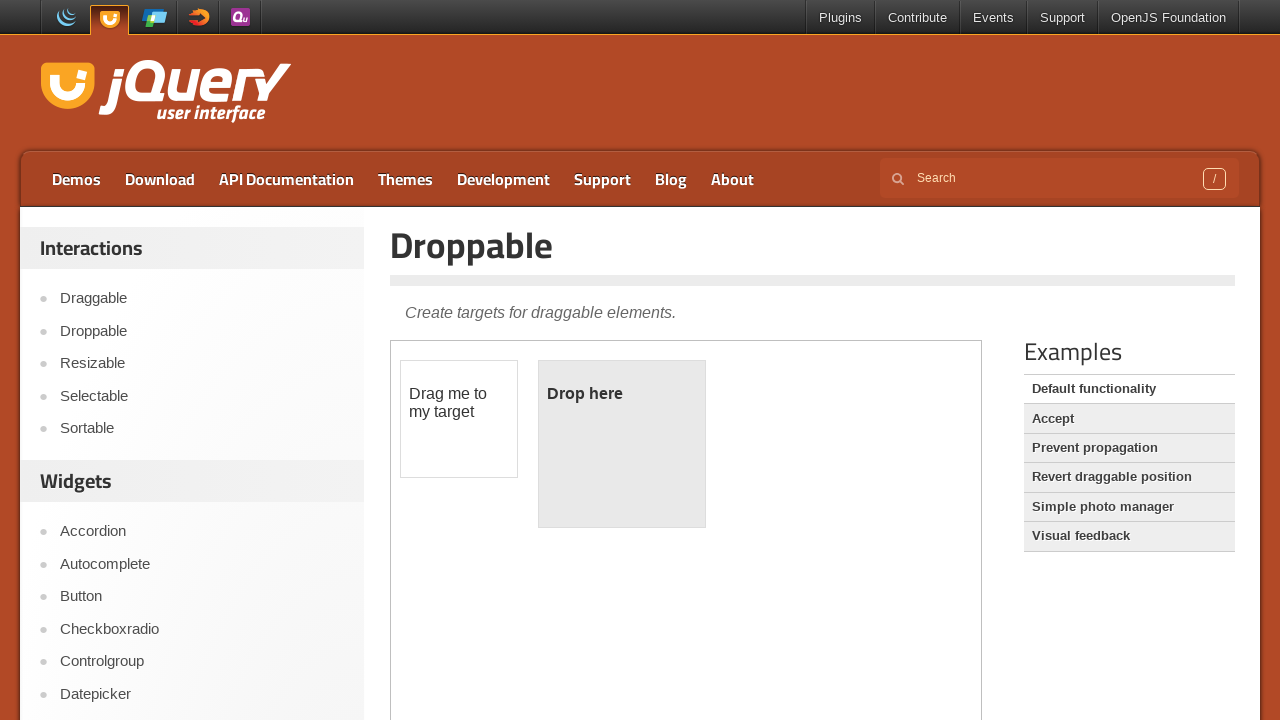

Located draggable element (#draggable) in iframe
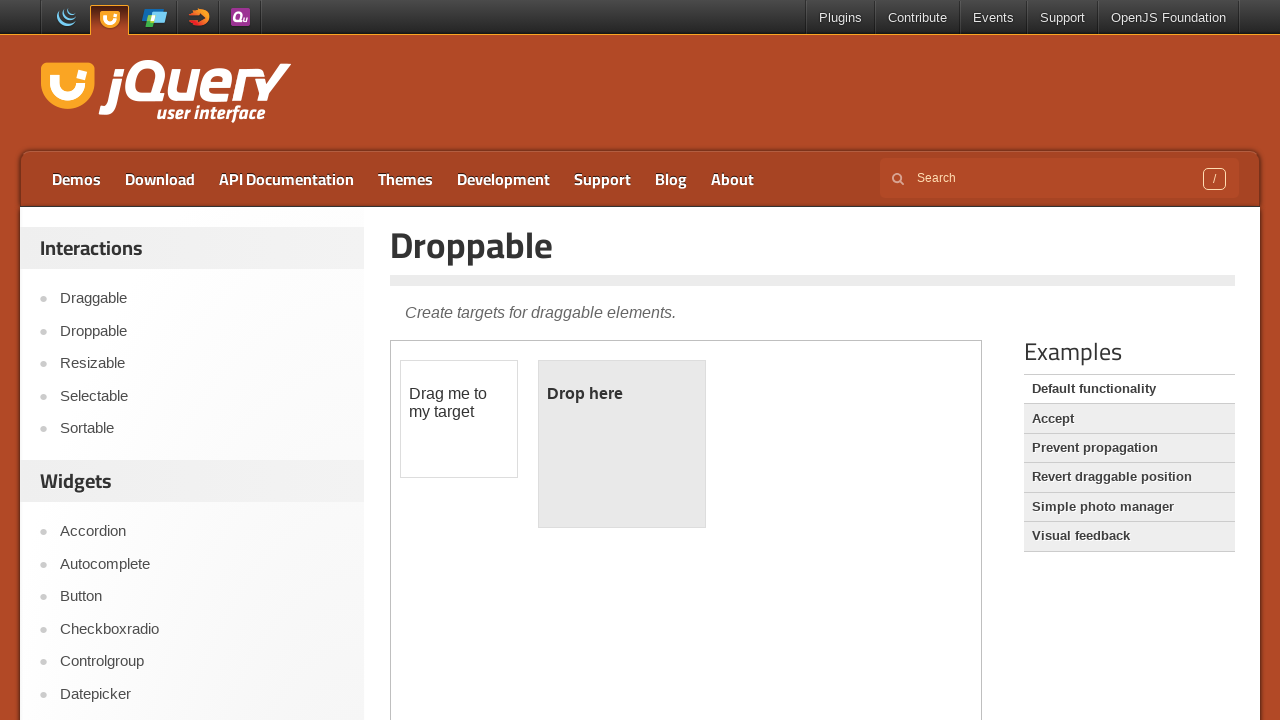

Located droppable target element (#droppable) in iframe
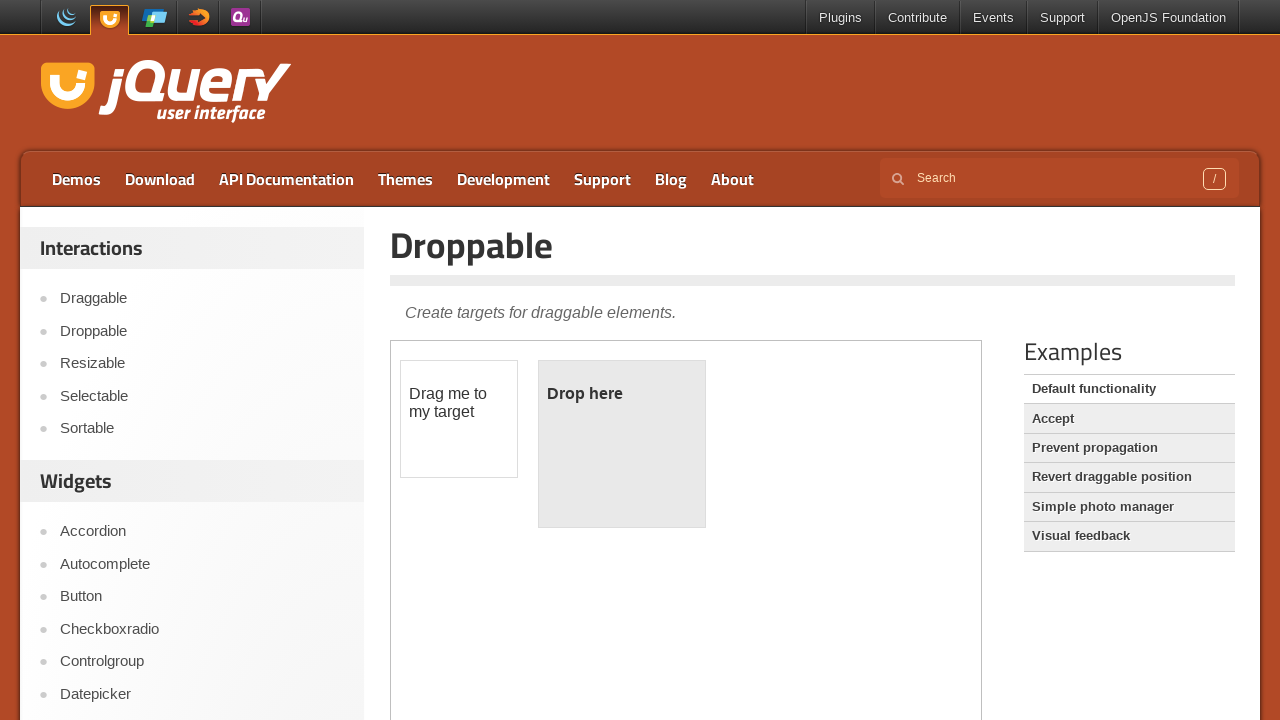

Dragged element onto drop zone and dropped it at (622, 444)
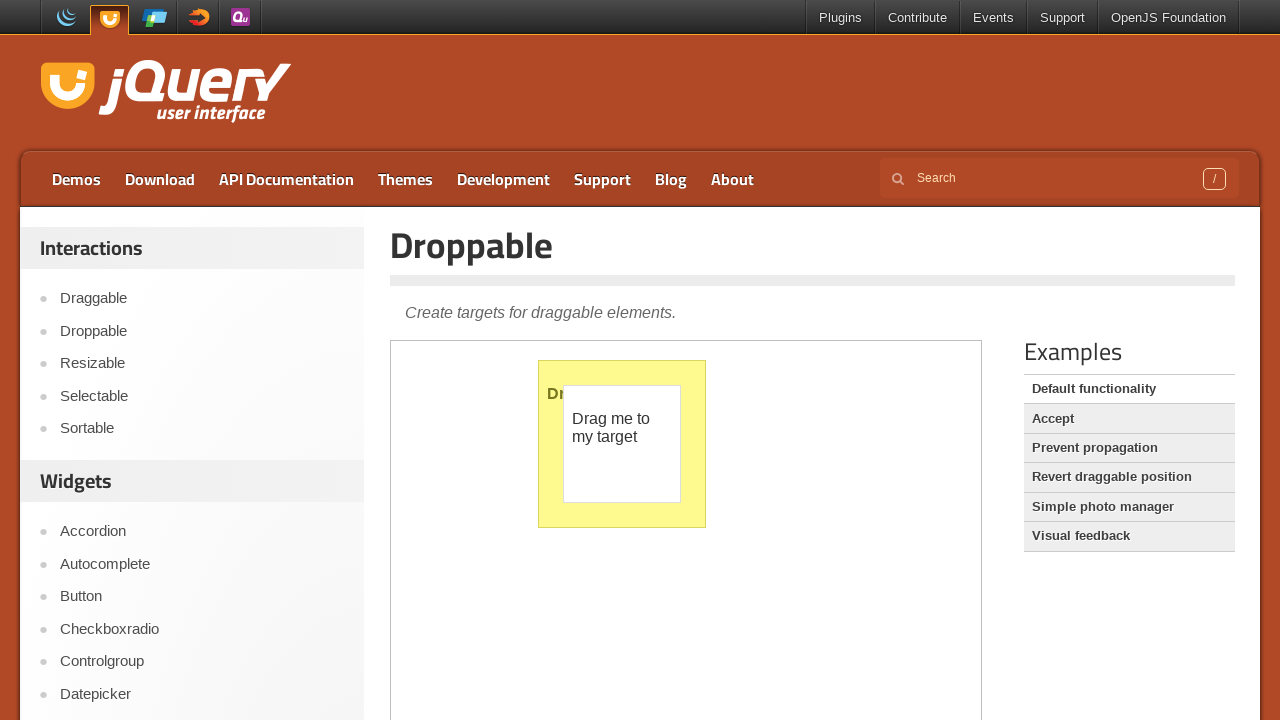

Refreshed the page
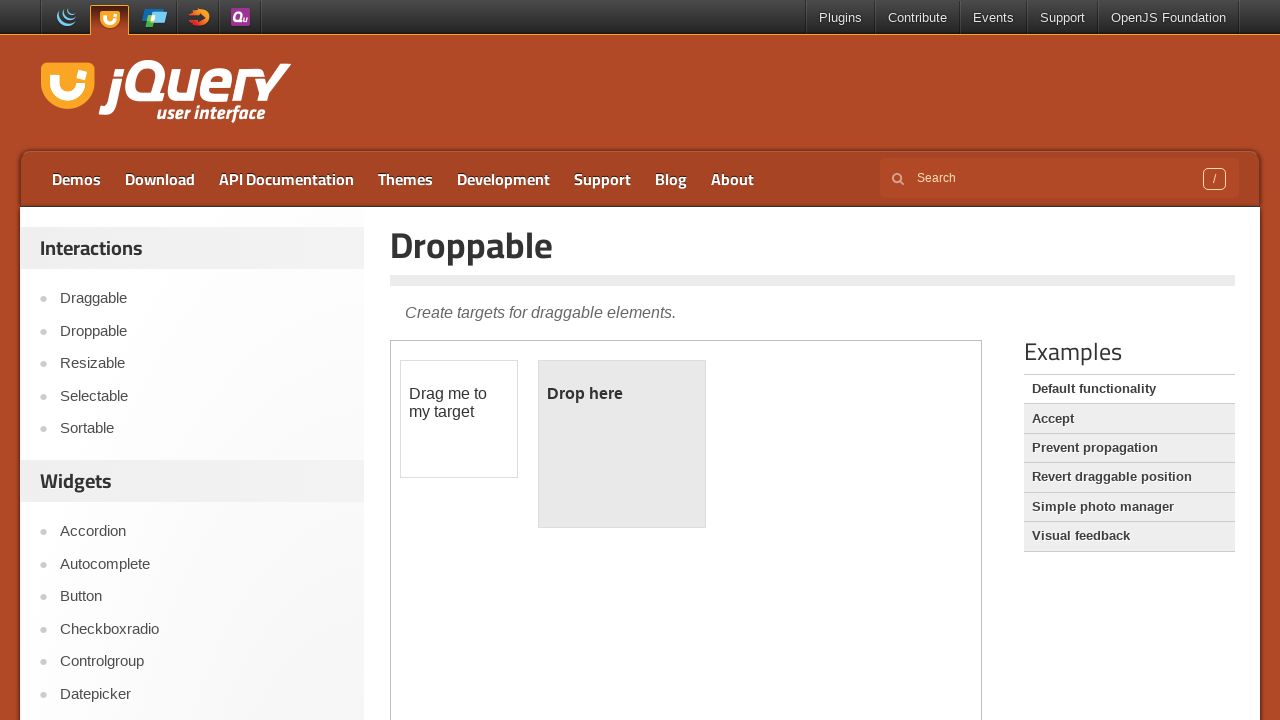

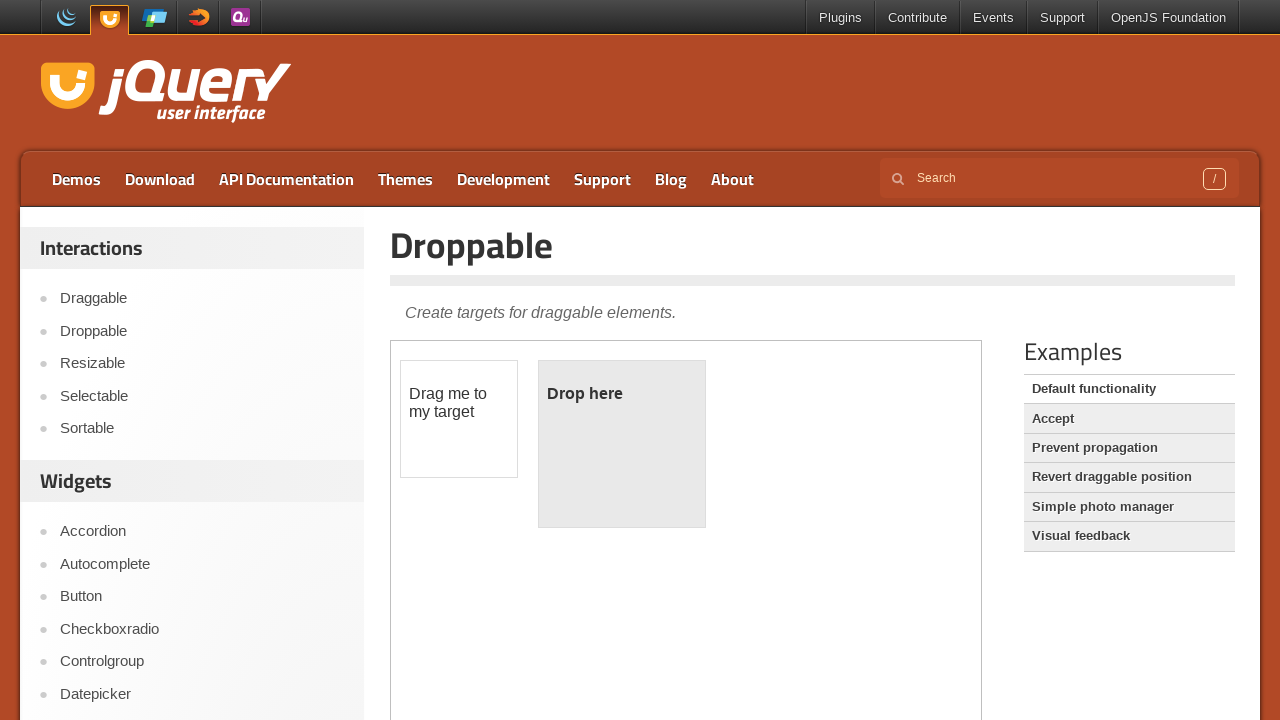